Tests registration form validation by entering a 4-digit ZIP code and verifying the error message

Starting URL: https://sharelane.com/cgi-bin/register.py

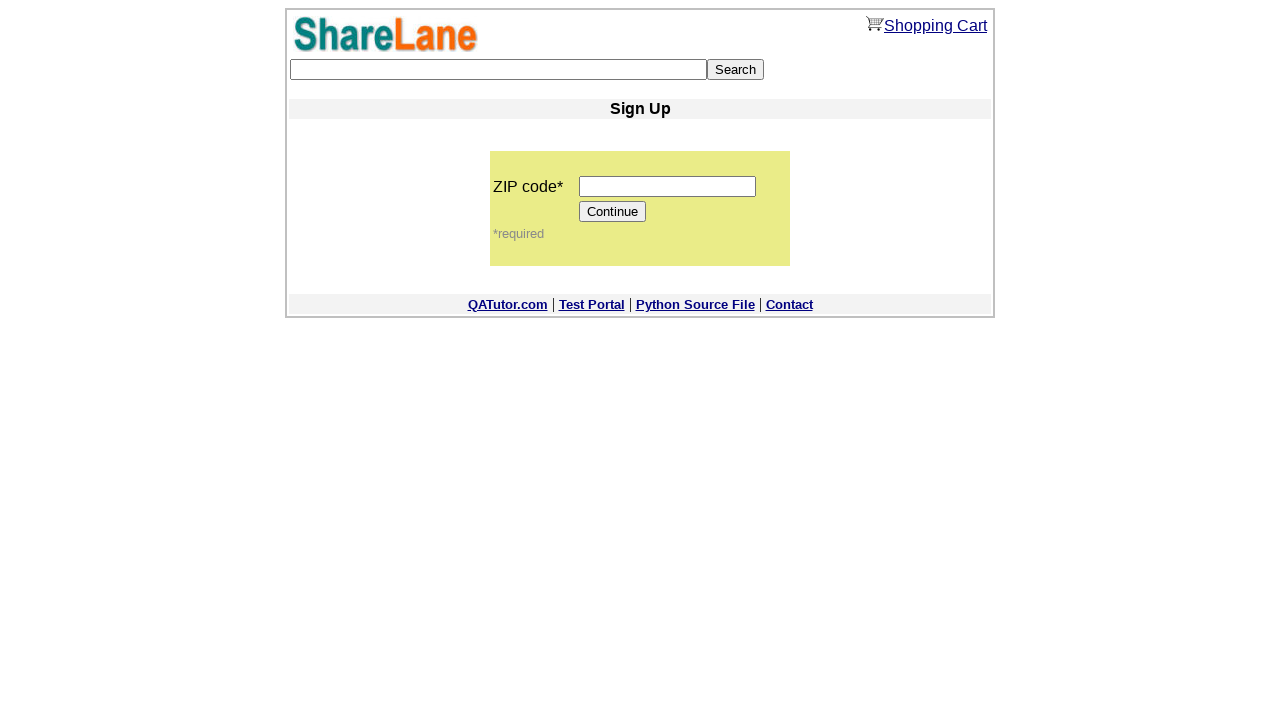

Filled ZIP code field with 4-digit value '1234' on input[name='zip_code']
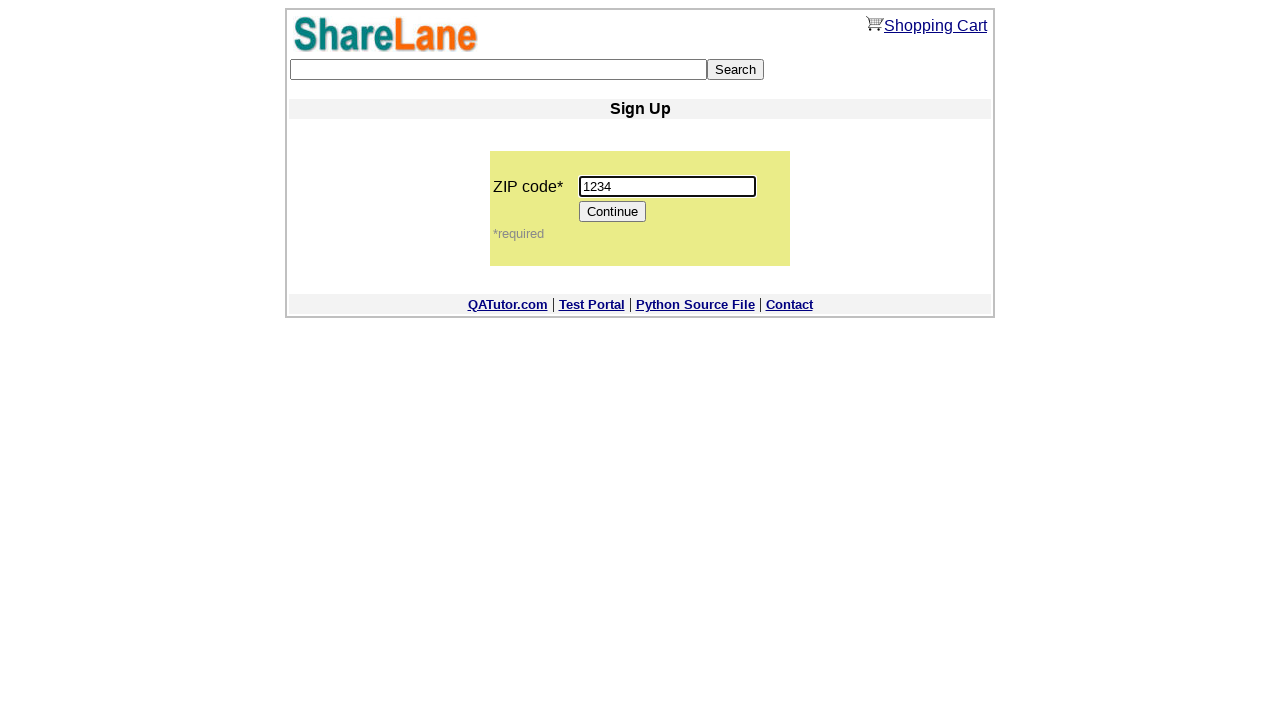

Clicked Continue button to submit form at (613, 212) on input[value='Continue']
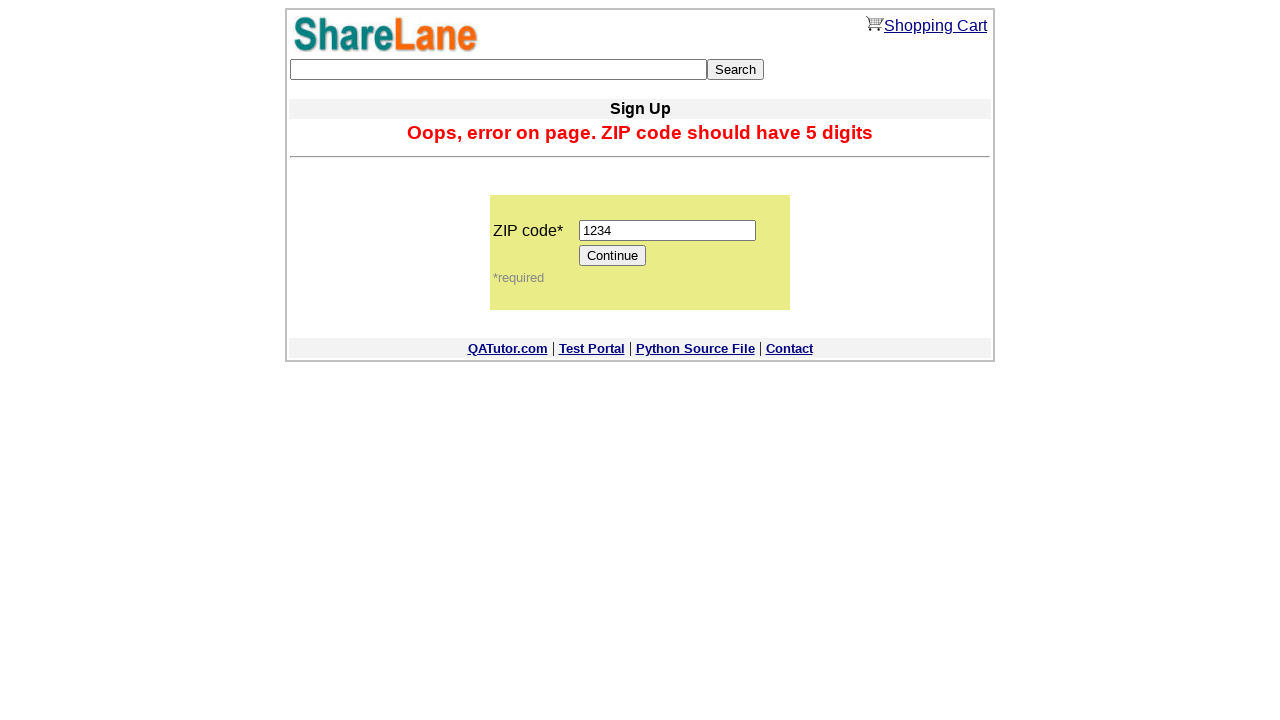

Retrieved error message text content
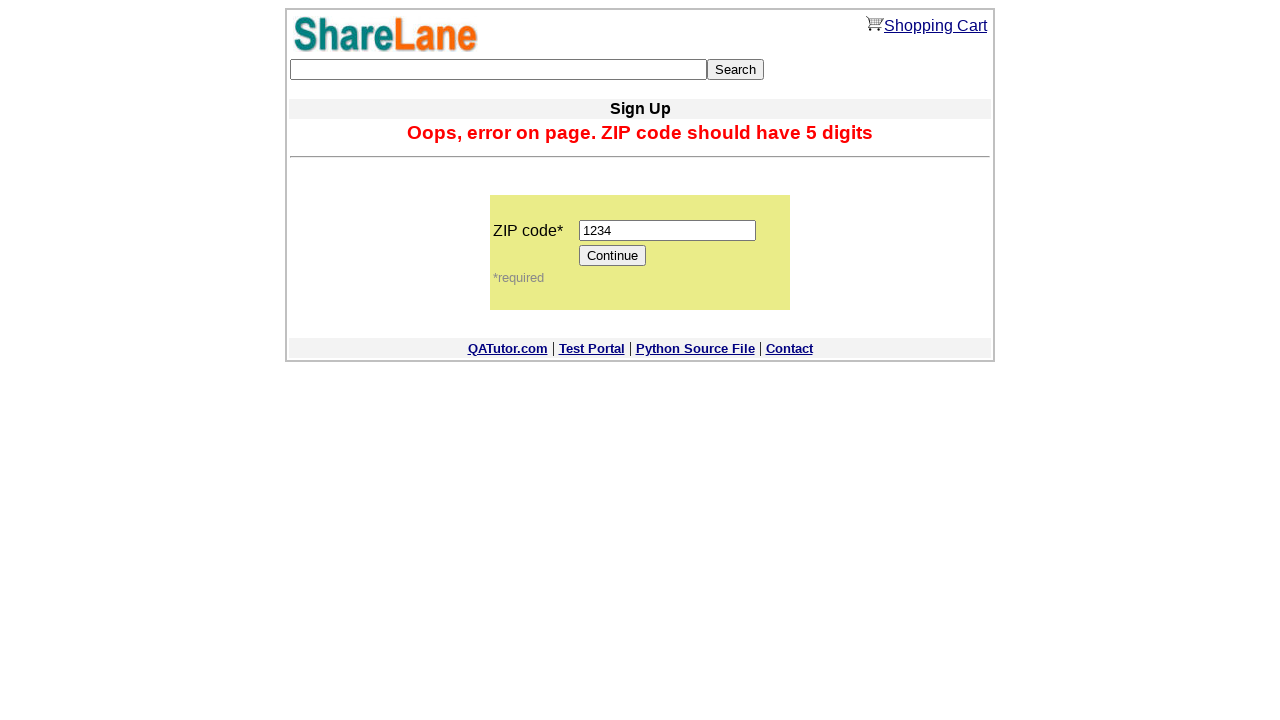

Verified error message matches expected validation text
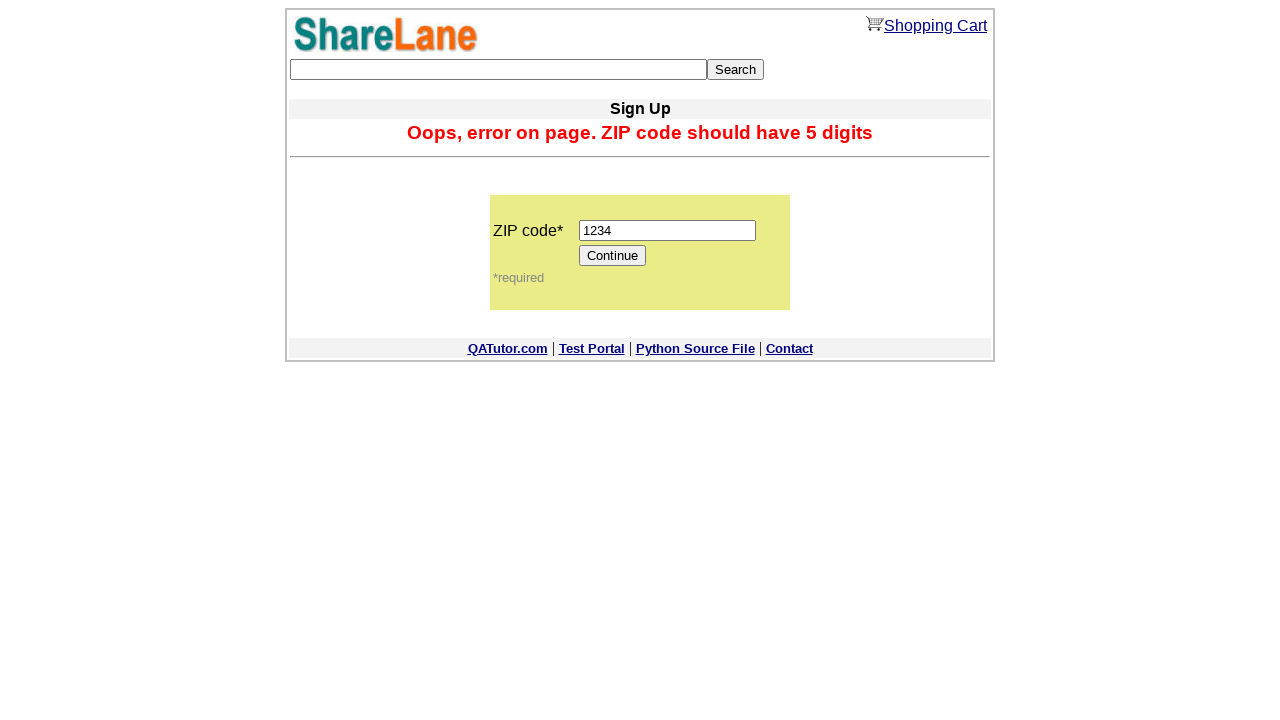

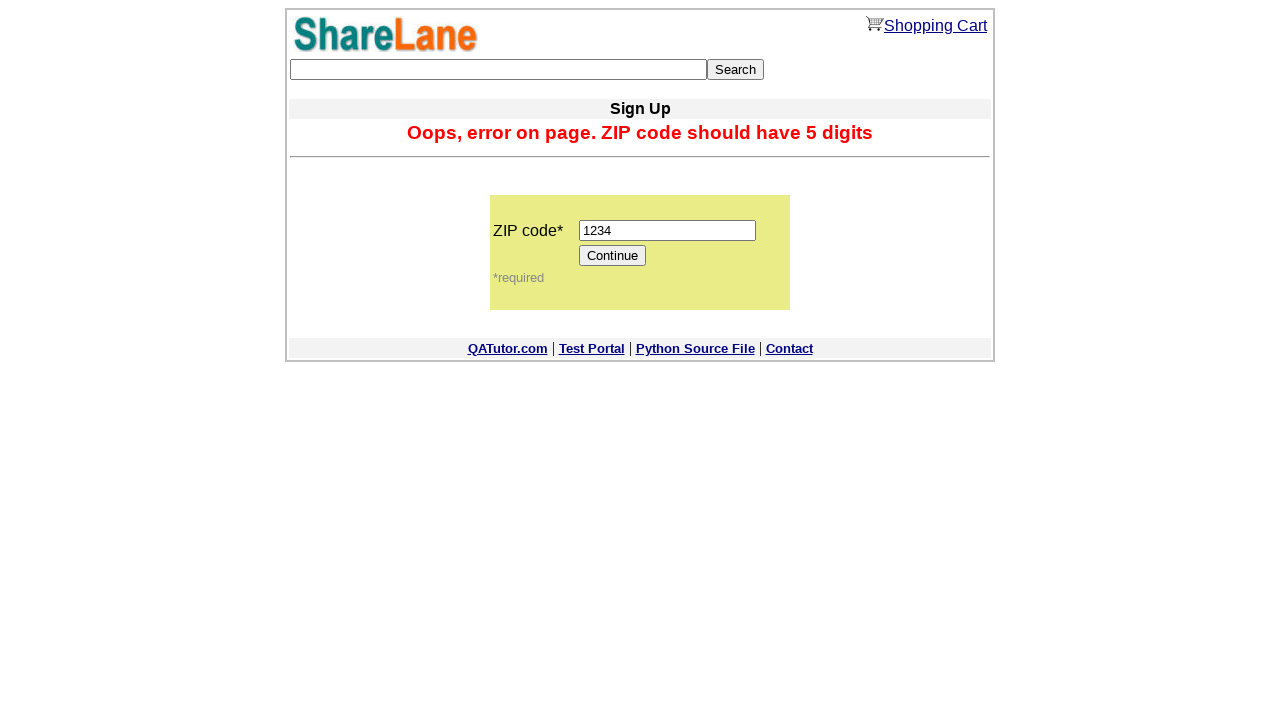